Tests JavaScript prompt alert handling by clicking a button to trigger a prompt, entering text into the prompt, and accepting it.

Starting URL: https://v1.training-support.net/selenium/javascript-alerts

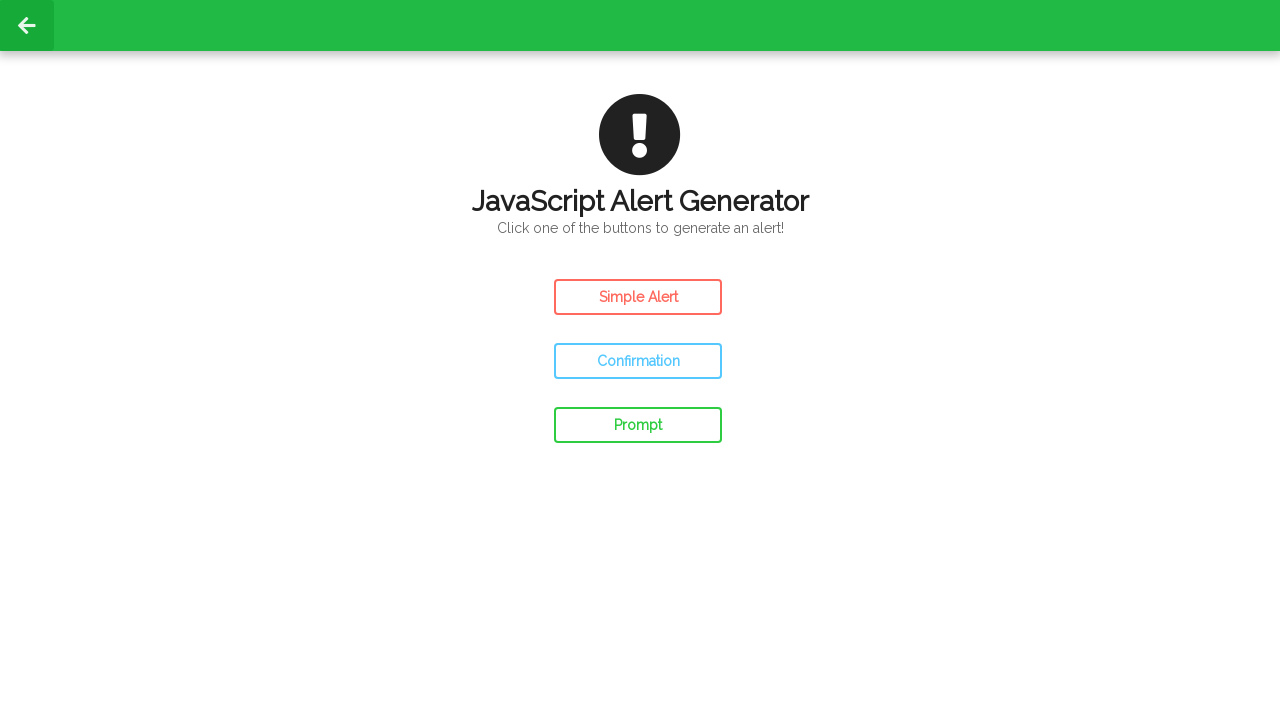

Clicked prompt button to trigger JavaScript prompt alert at (638, 425) on #prompt
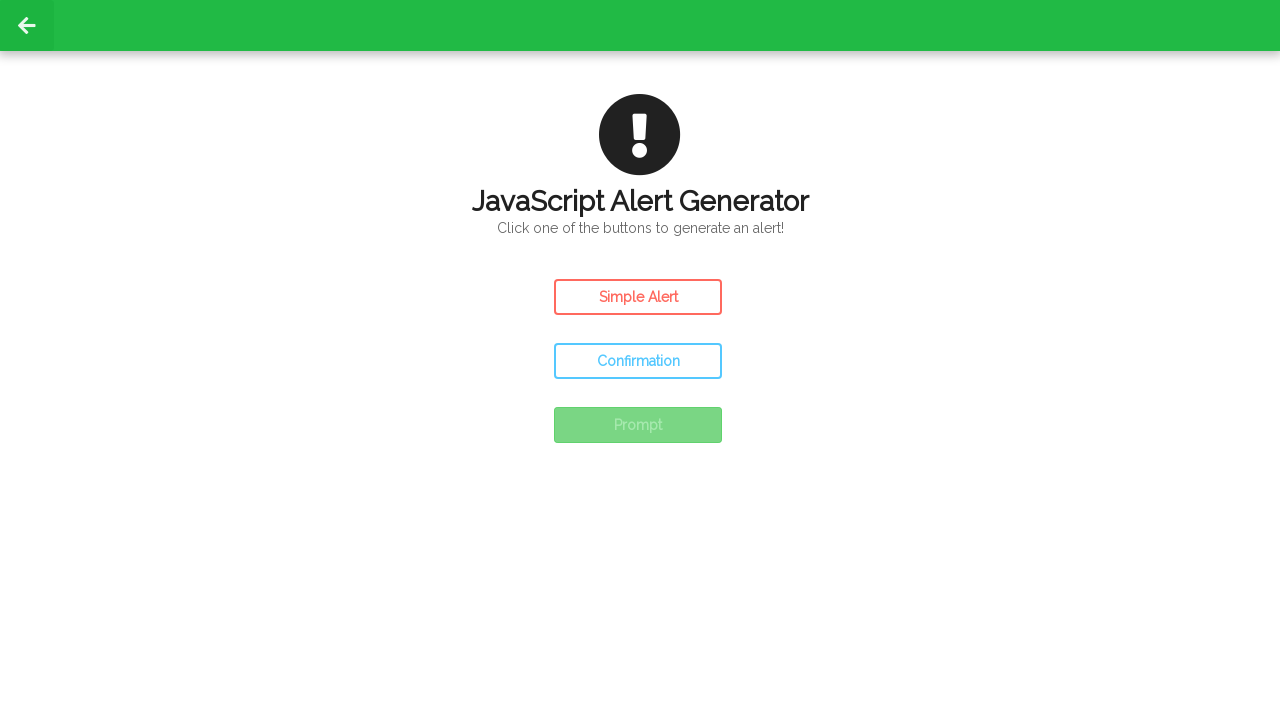

Set up dialog event handler to accept prompt with text 'Awesome!'
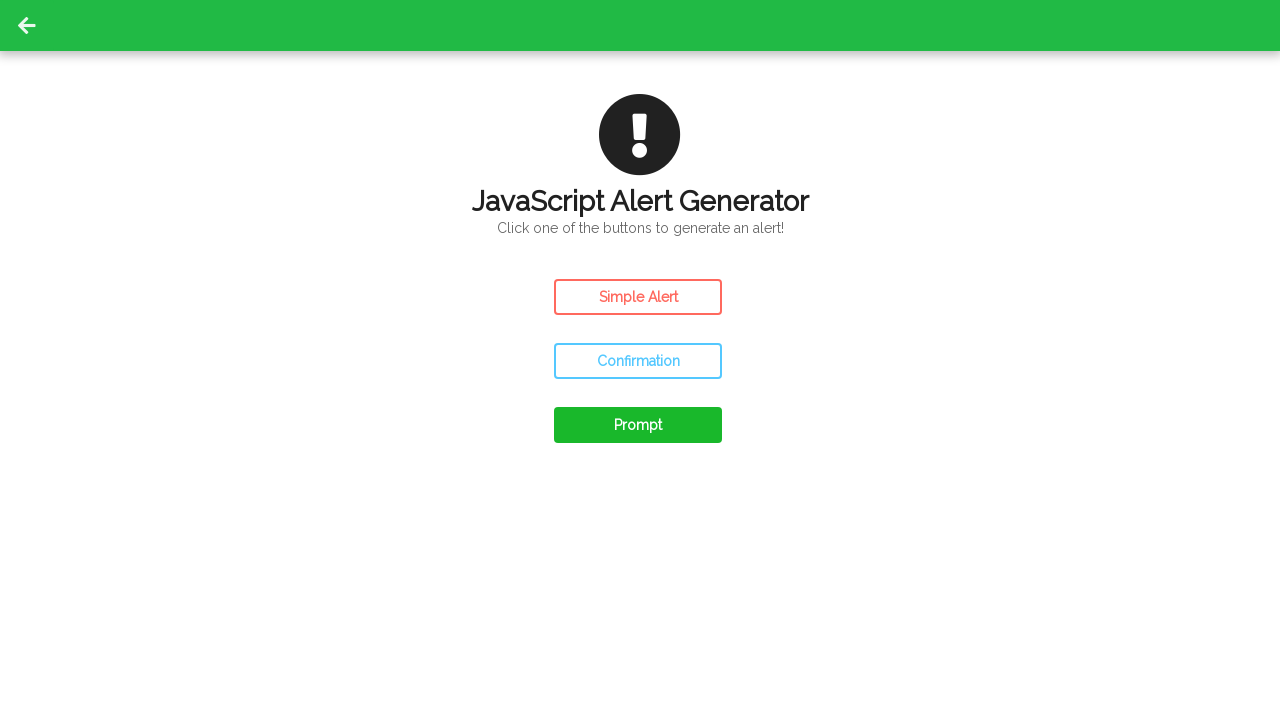

Clicked prompt button again to trigger JavaScript prompt alert with handler active at (638, 425) on #prompt
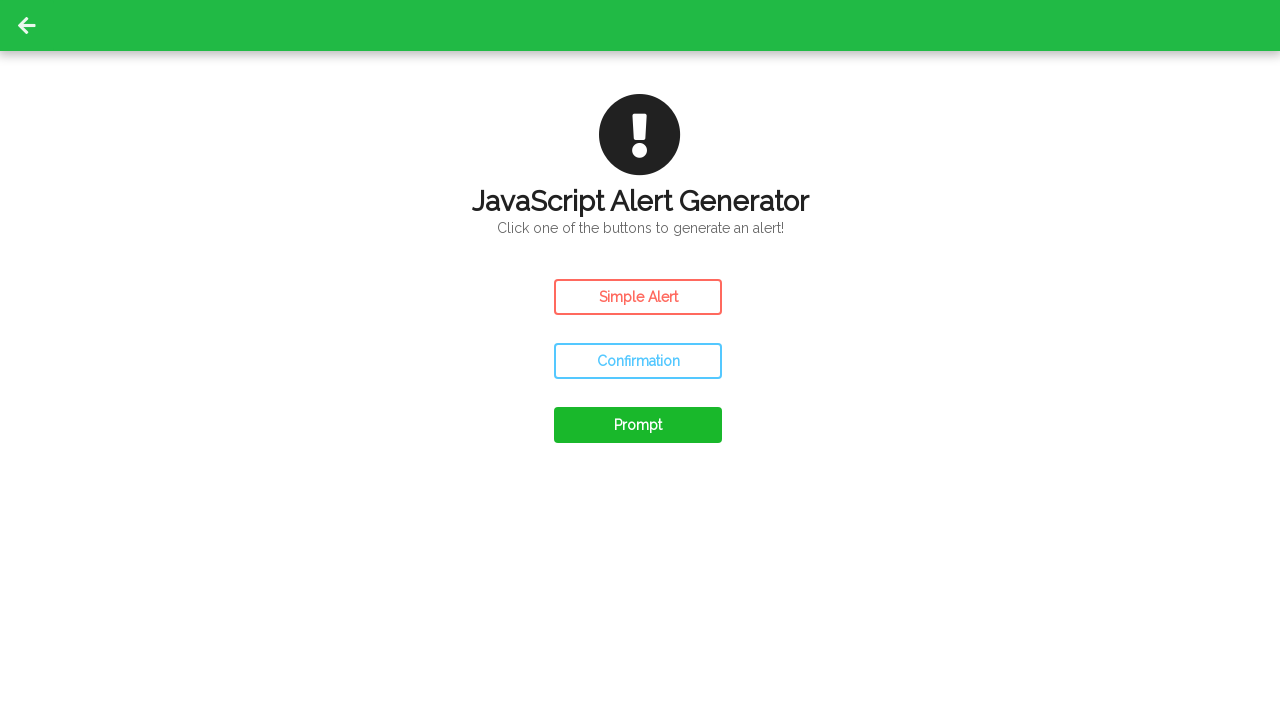

Waited for prompt dialog to be processed and accepted
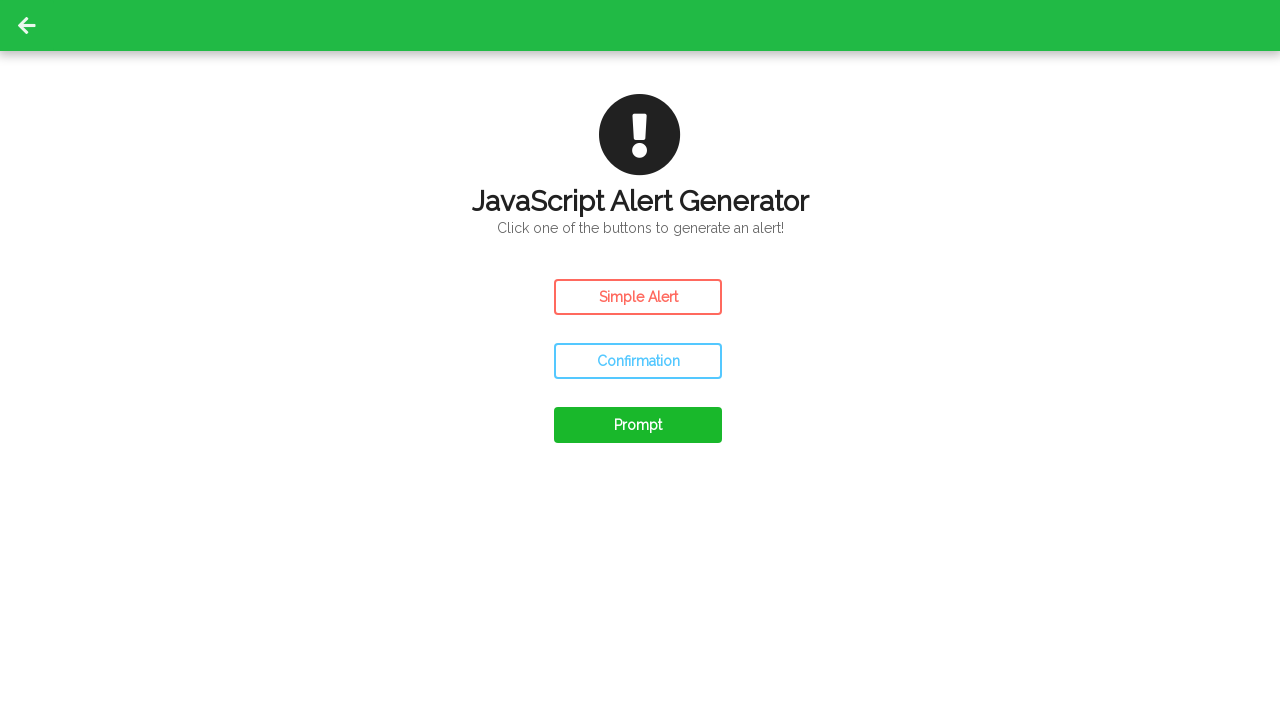

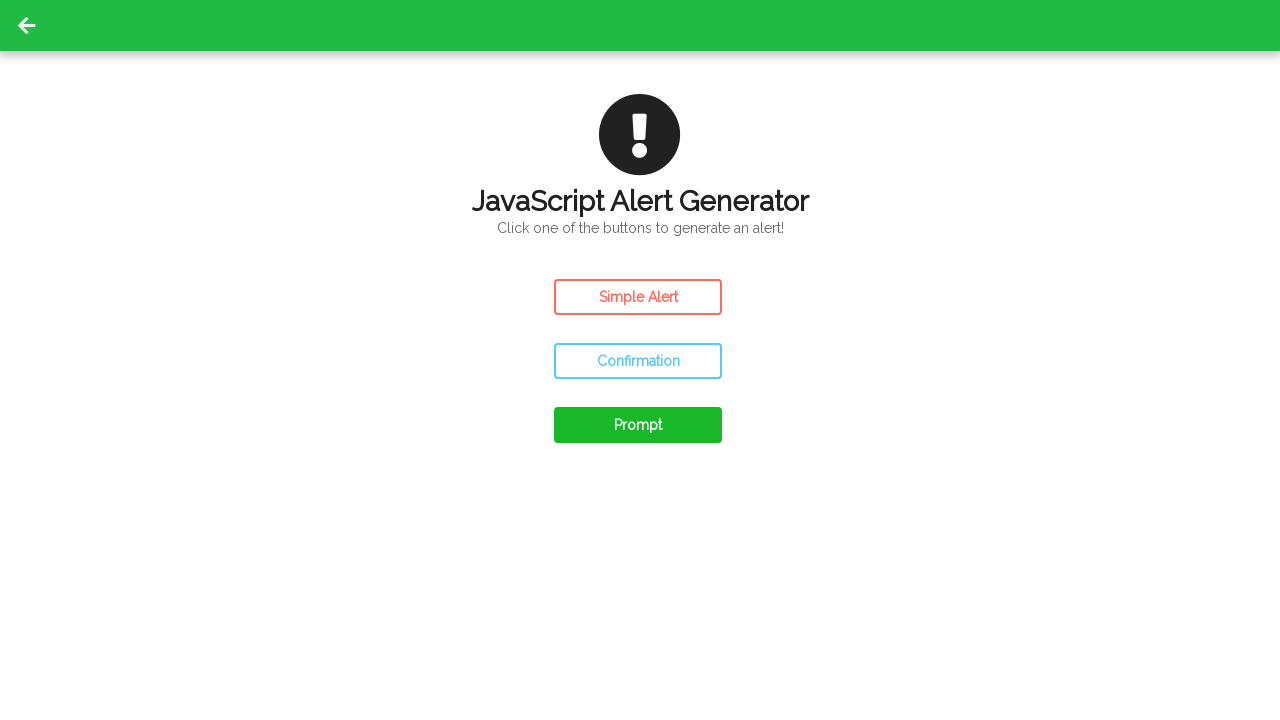